Tests page scrolling functionality by scrolling the window down by 500 pixels and then scrolling within a specific table element with a fixed header.

Starting URL: https://rahulshettyacademy.com/AutomationPractice/

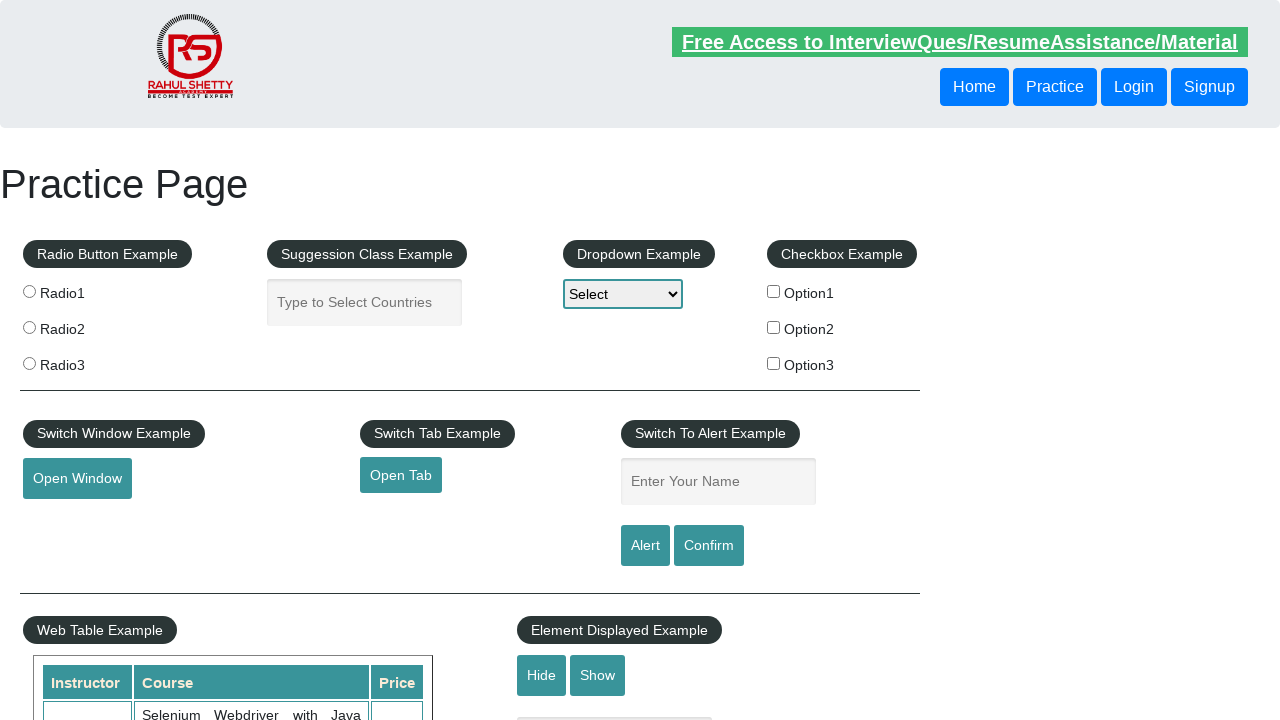

Navigated to AutomationPractice page
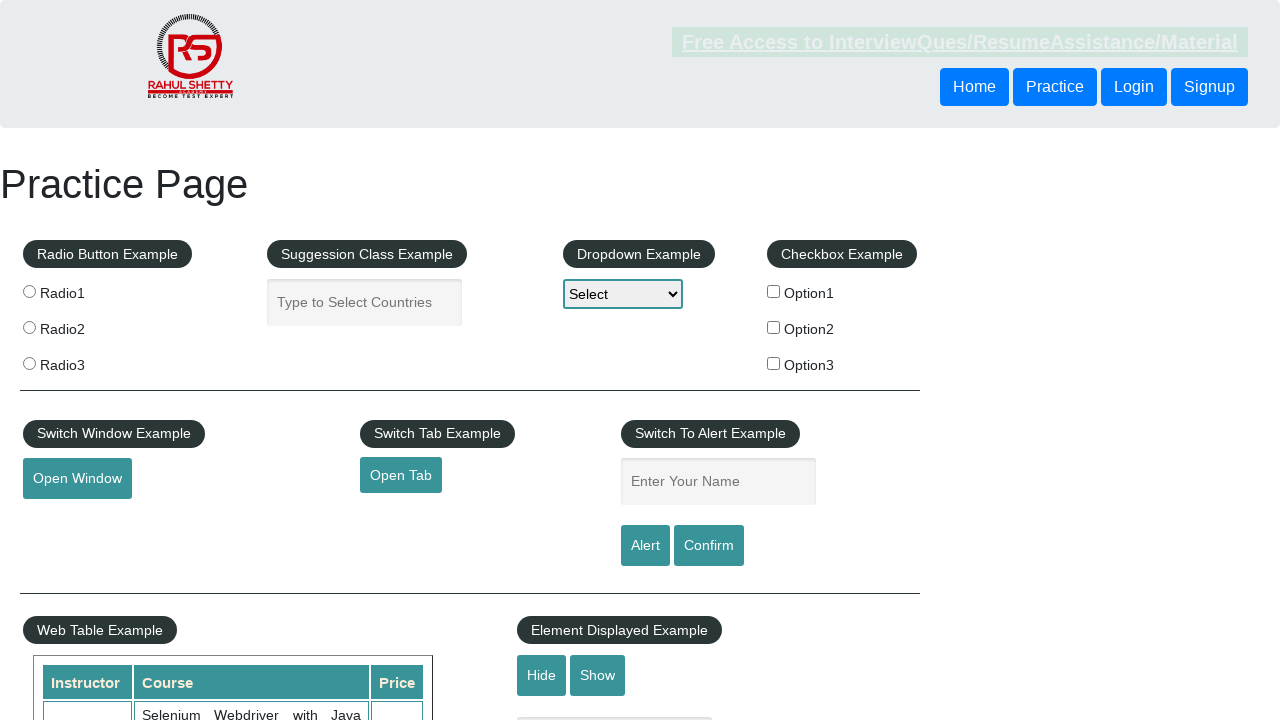

Scrolled window down by 500 pixels
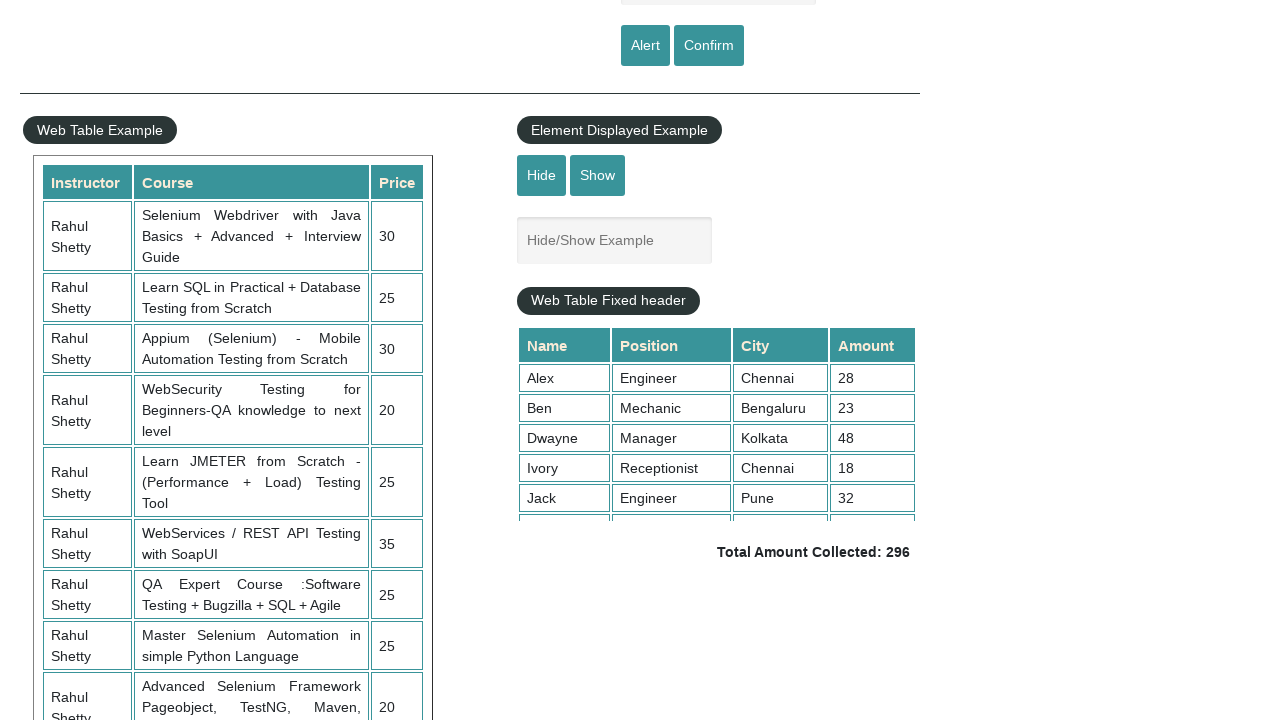

Scrolled table with fixed header down by 500 pixels
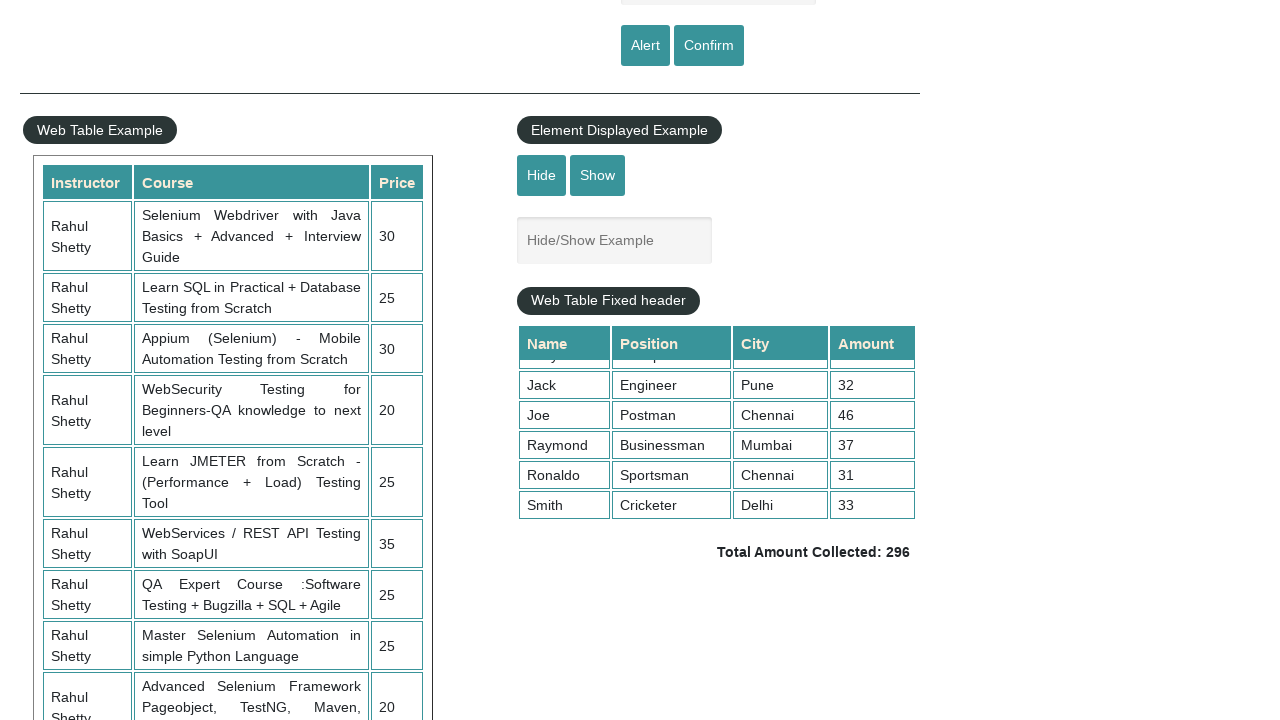

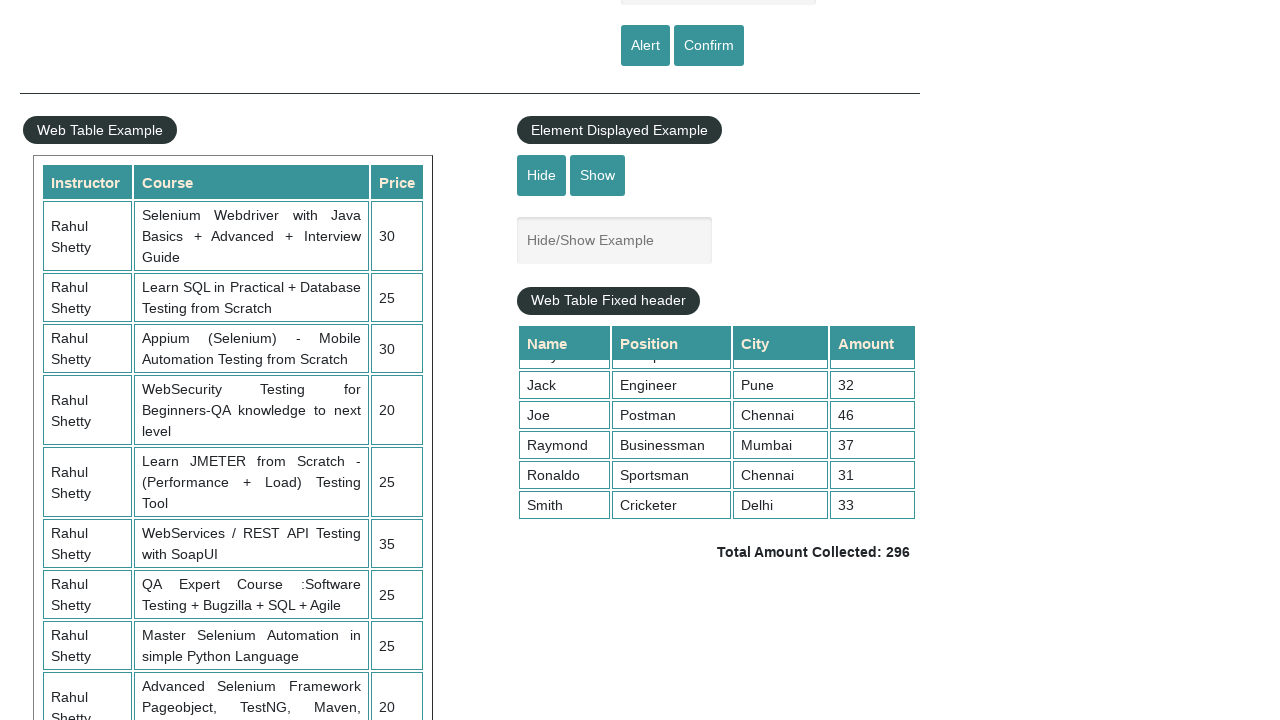